Tests that todo data persists after page reload

Starting URL: https://demo.playwright.dev/todomvc

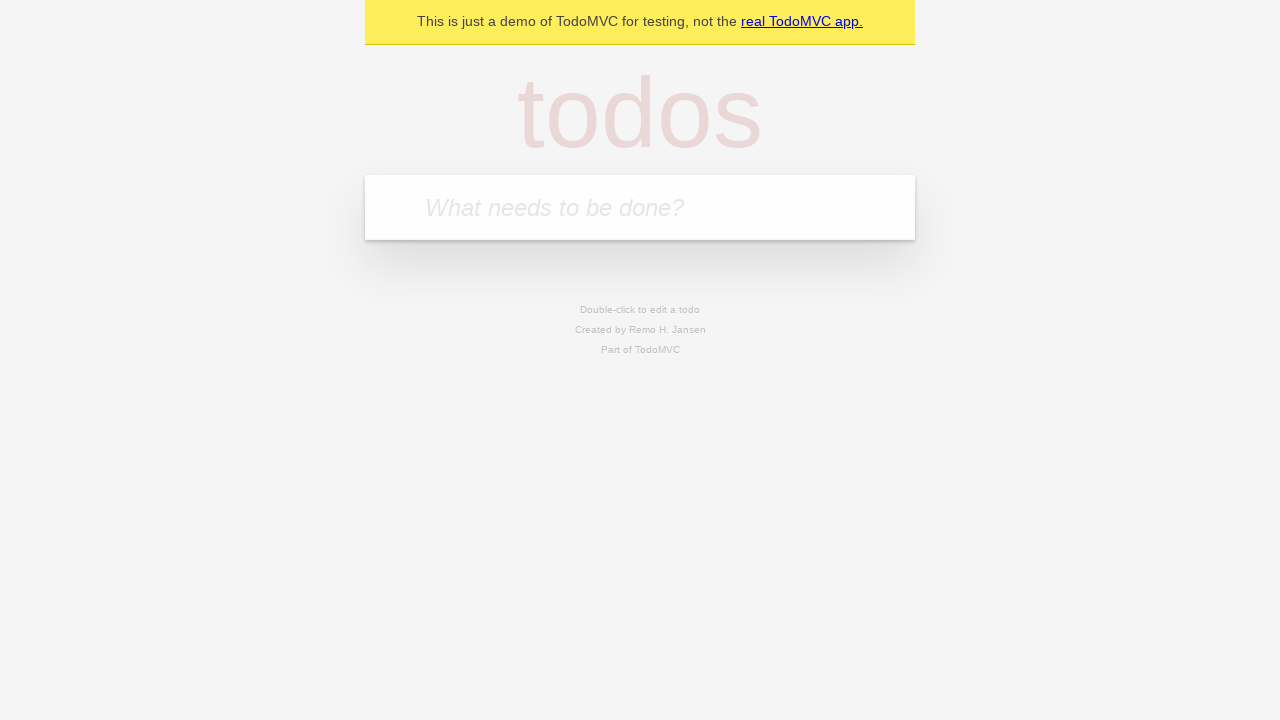

Filled new todo field with 'buy some cheese' on internal:attr=[placeholder="What needs to be done?"i]
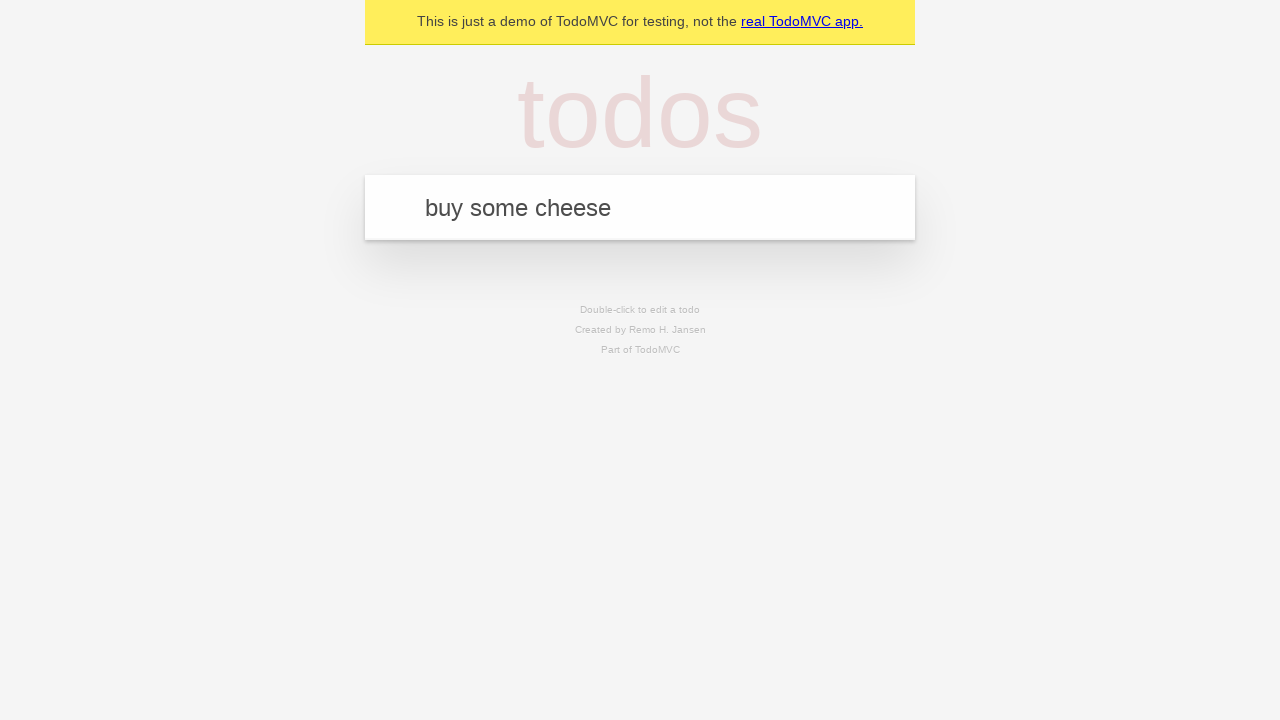

Pressed Enter to create first todo on internal:attr=[placeholder="What needs to be done?"i]
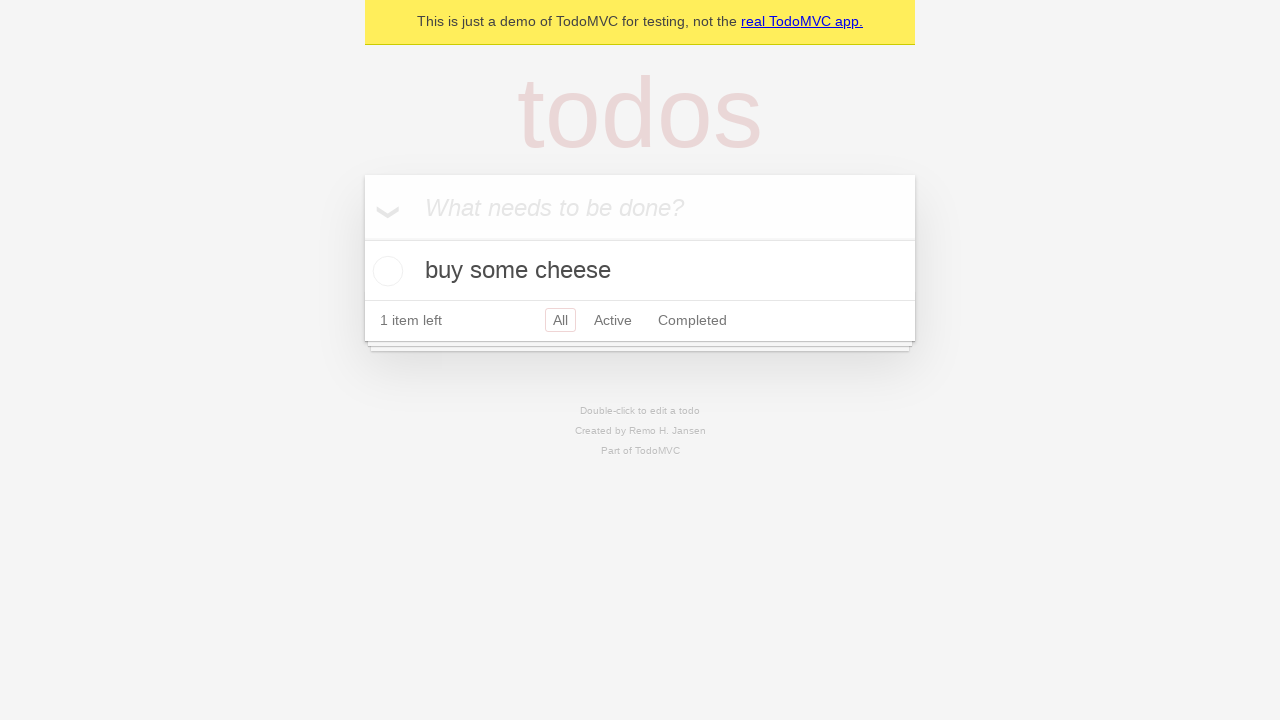

Filled new todo field with 'feed the cat' on internal:attr=[placeholder="What needs to be done?"i]
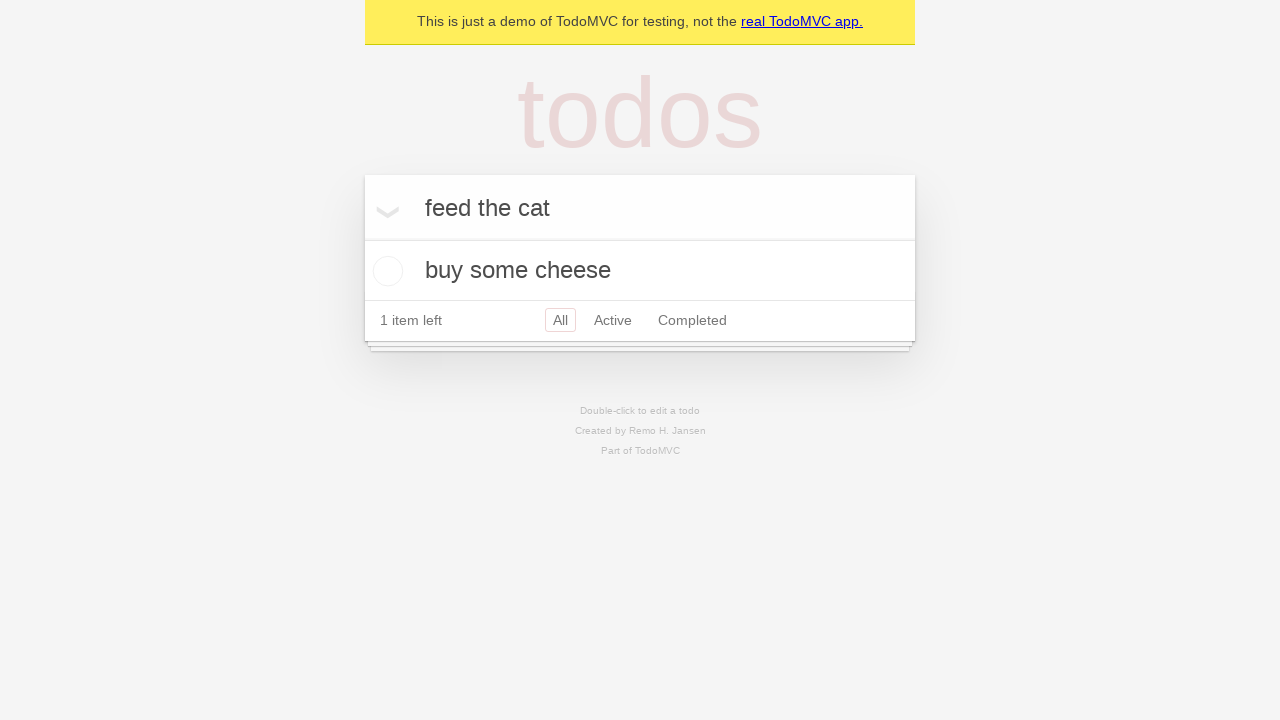

Pressed Enter to create second todo on internal:attr=[placeholder="What needs to be done?"i]
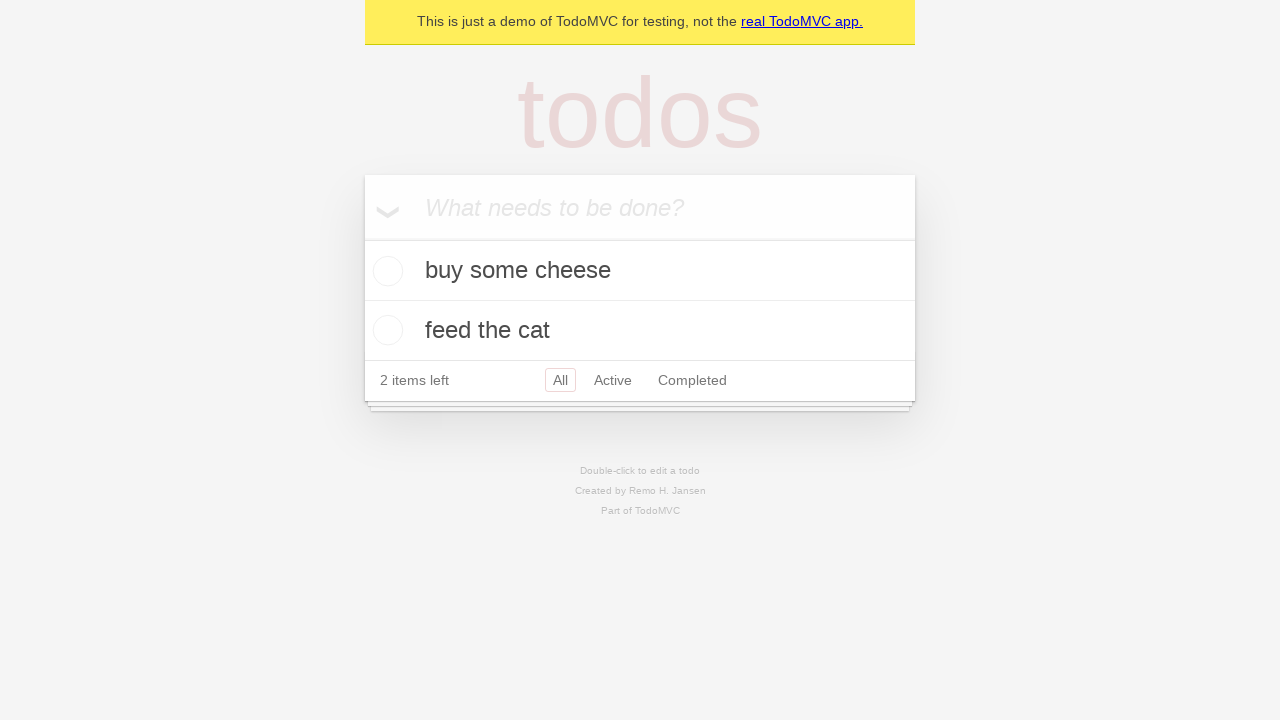

Checked first todo item at (385, 271) on internal:testid=[data-testid="todo-item"s] >> nth=0 >> internal:role=checkbox
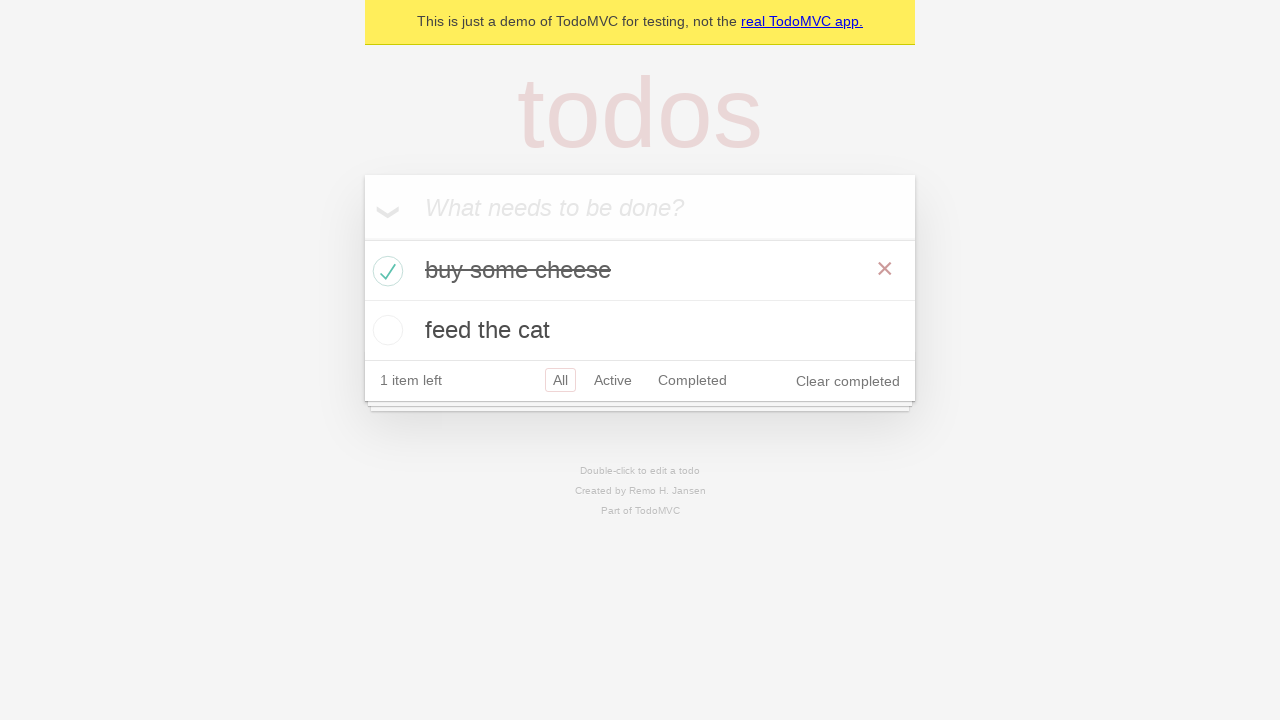

Reloaded the page to test data persistence
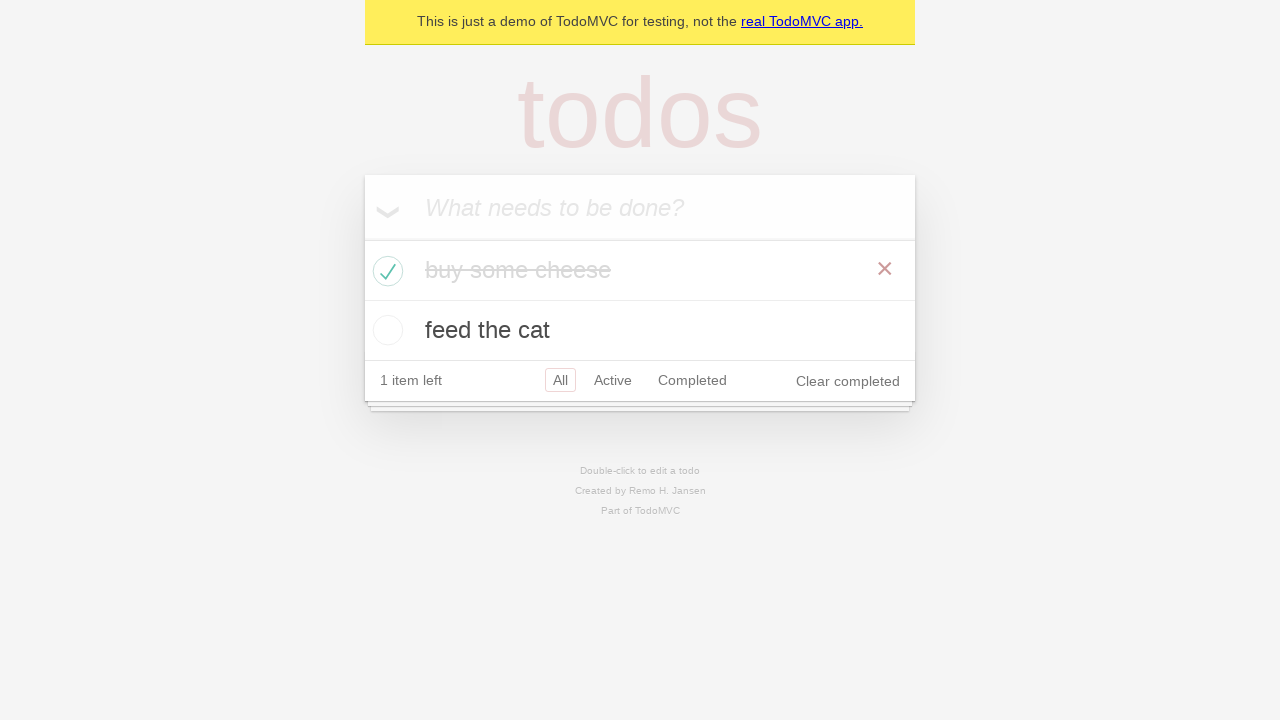

Todos loaded after page reload
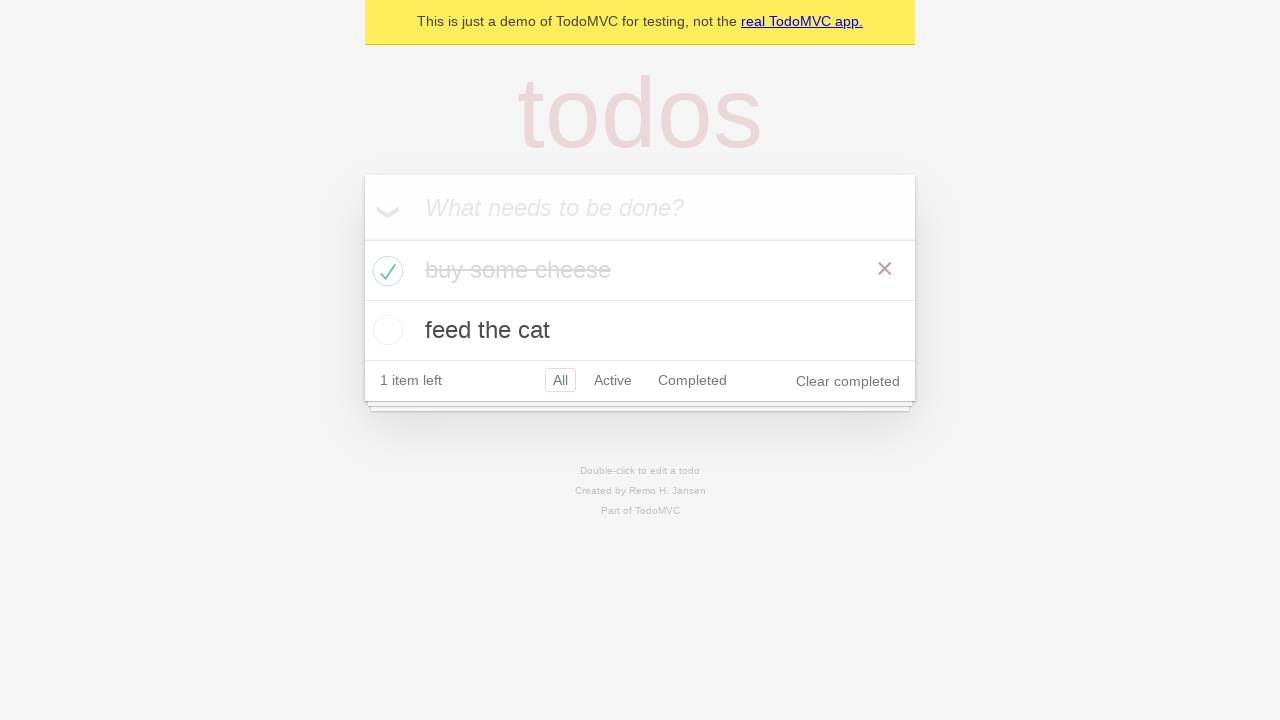

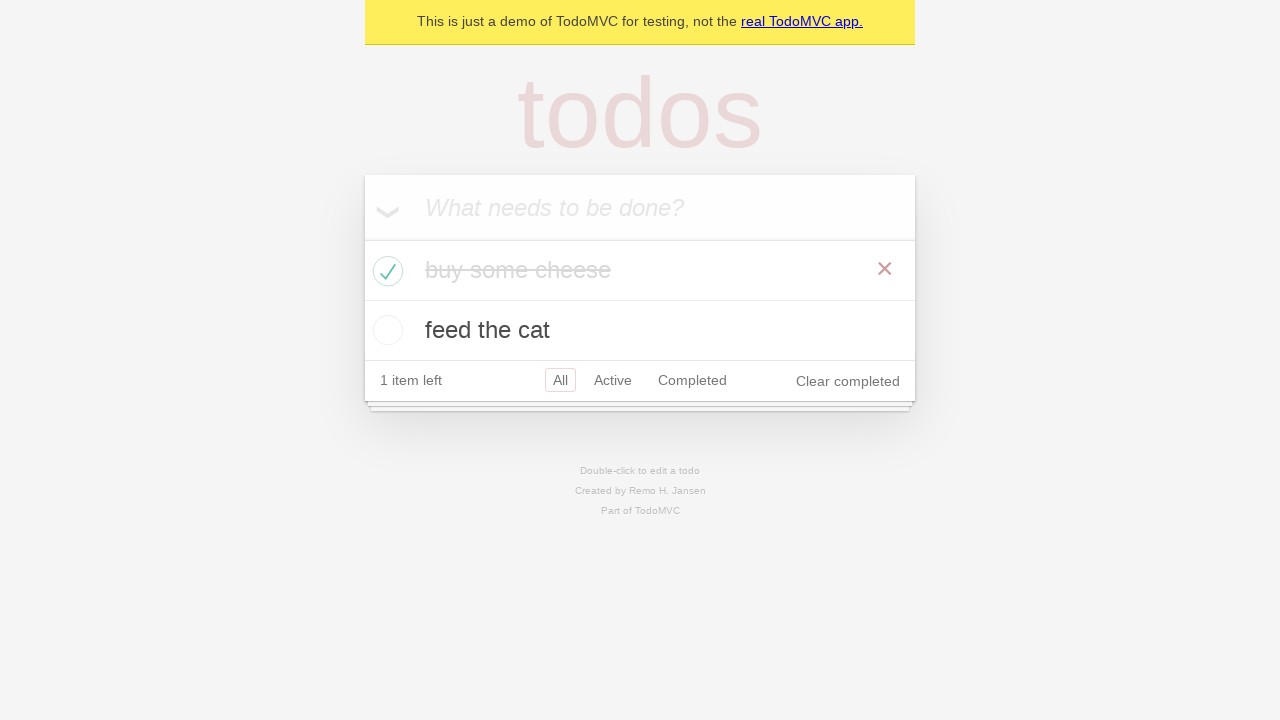